Tests registration form by filling first name, last name, and email fields, then submitting the form and verifying the success message

Starting URL: http://suninjuly.github.io/registration1.html

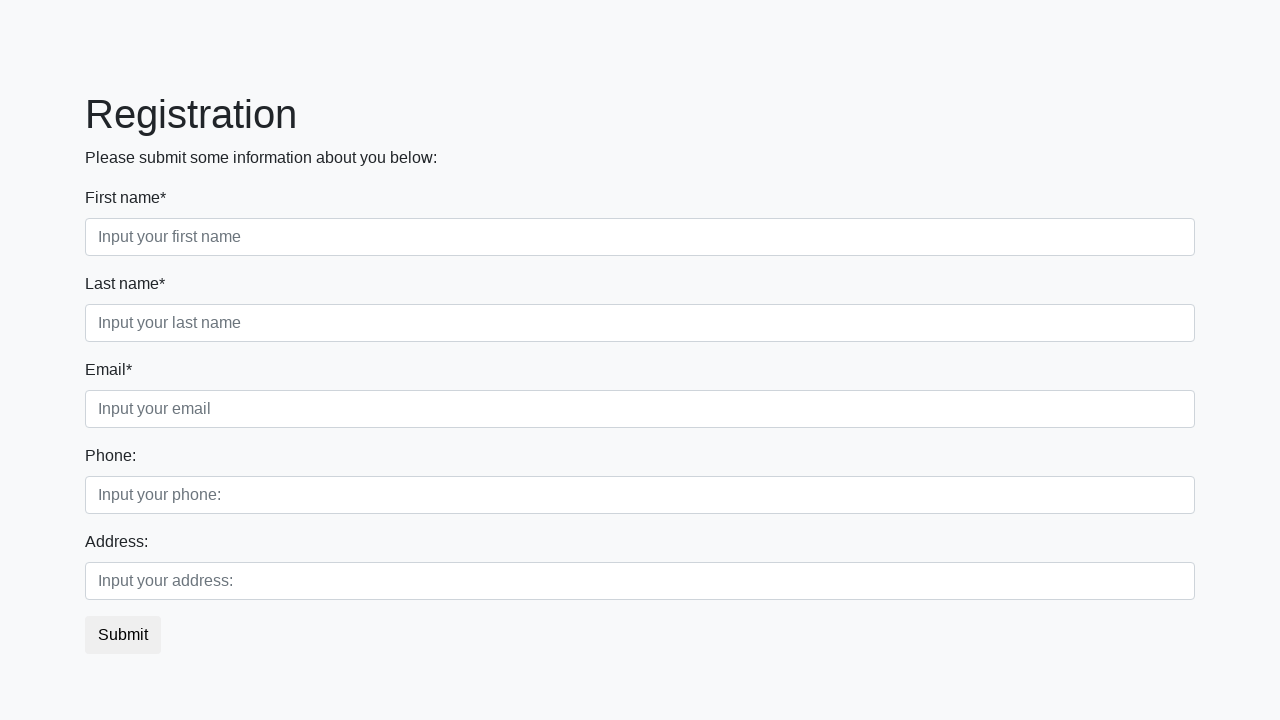

Form submit button became visible
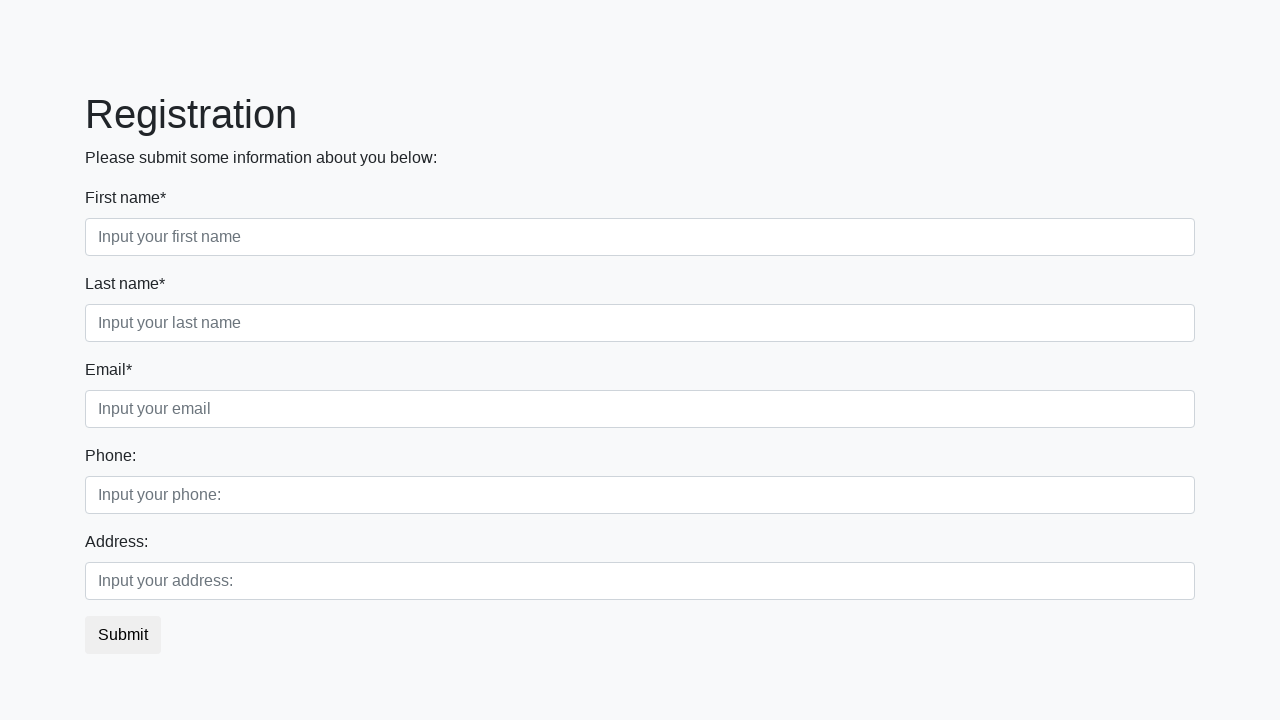

Filled first name field with 'Ivan' on .form-control.first
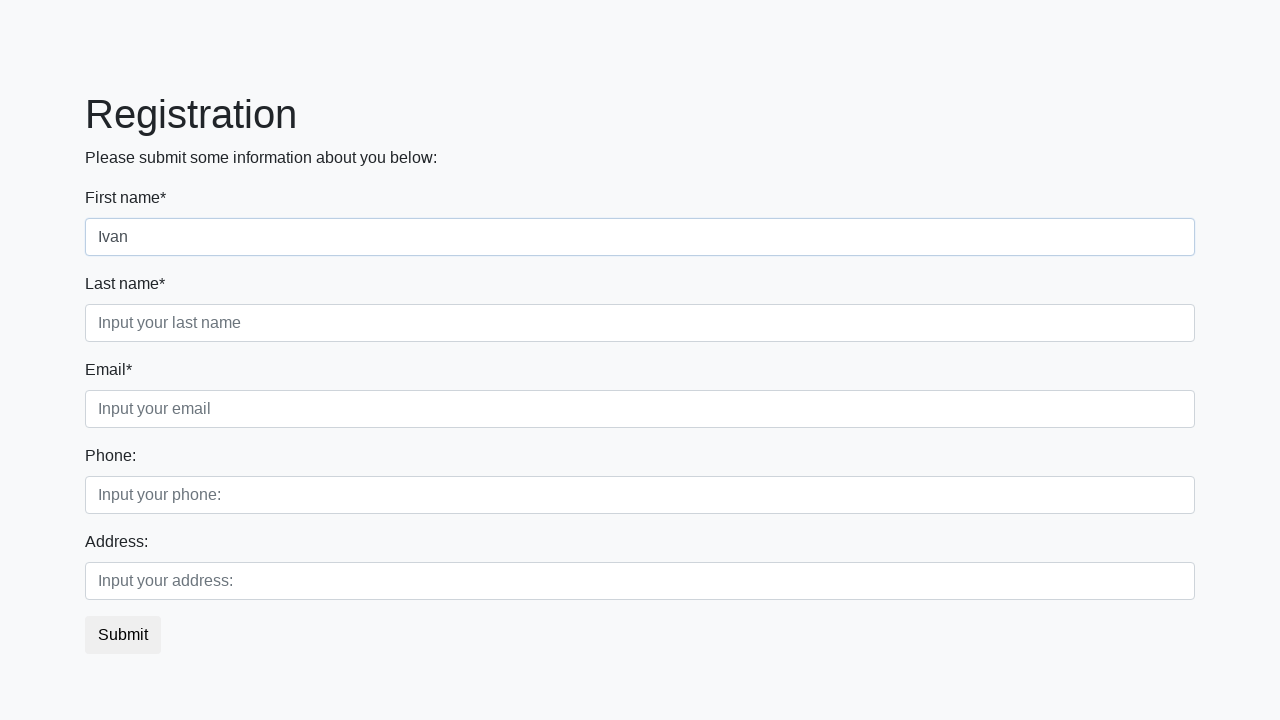

Filled last name field with 'Petrov' on input[placeholder='Input your last name']
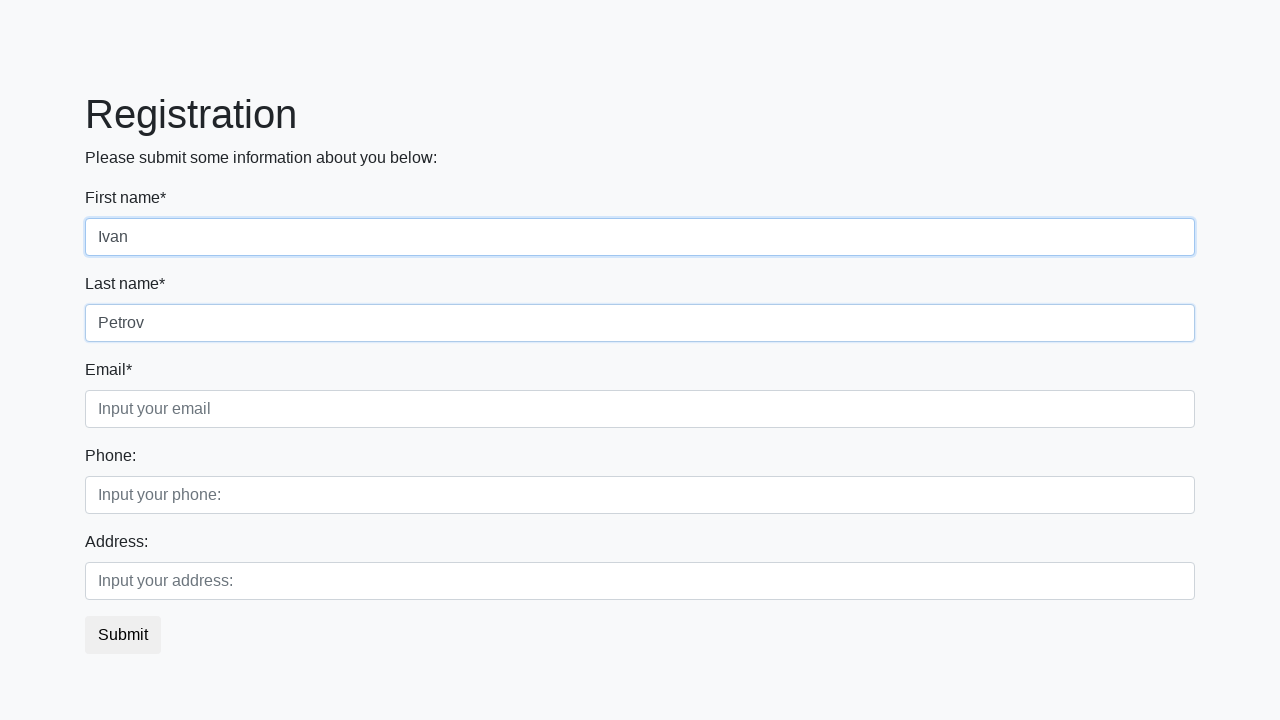

Filled email field with 'Petrov@mail.ru' on div.form-group.third_class input
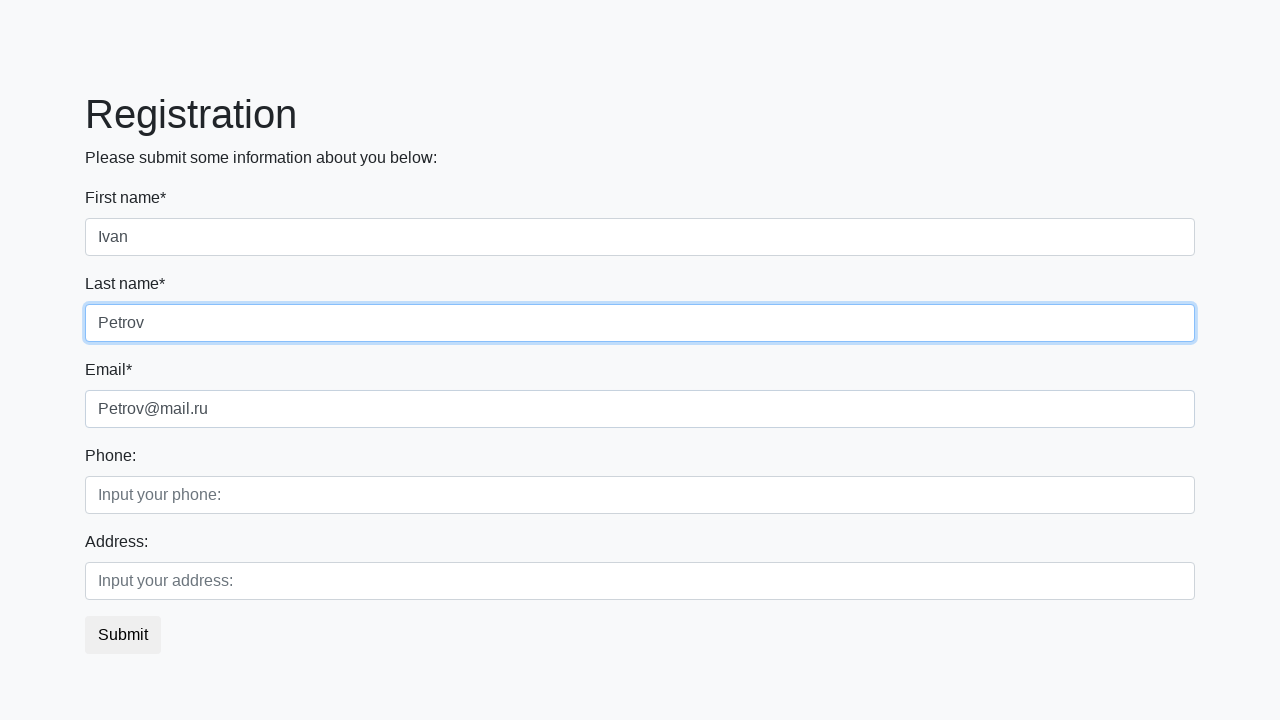

Clicked submit button to register at (123, 635) on button.btn
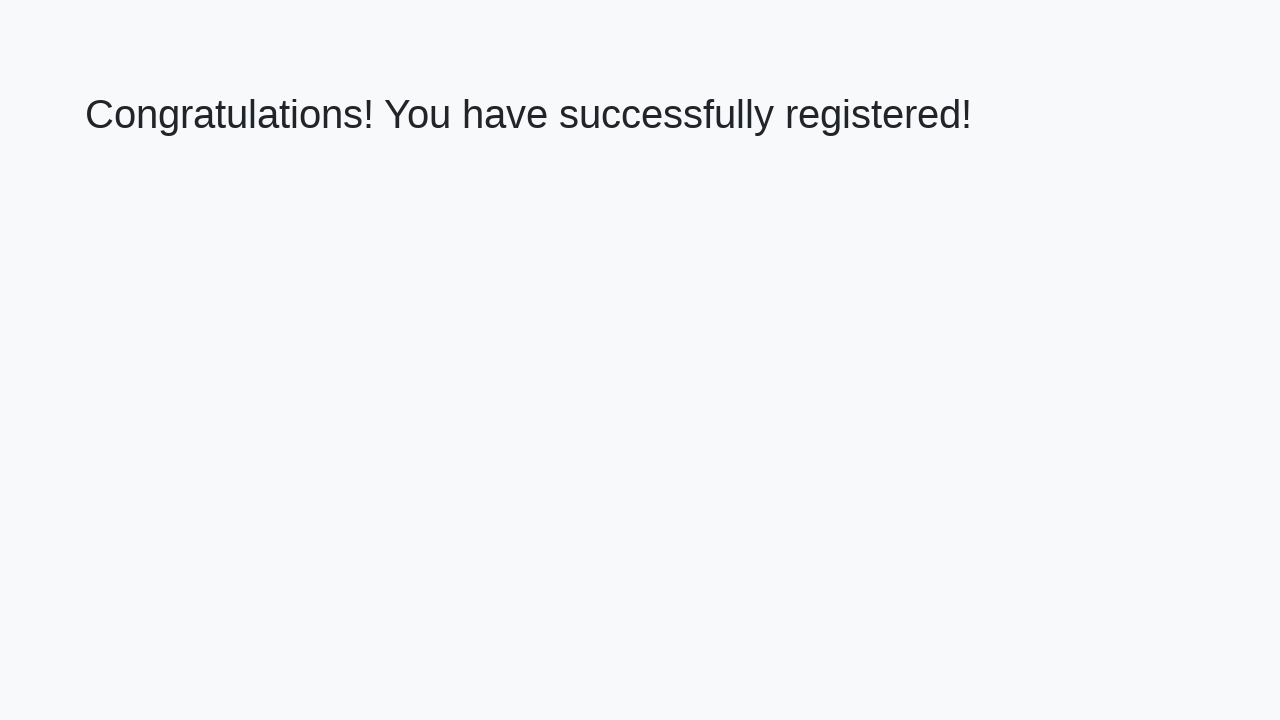

Success message appeared after form submission
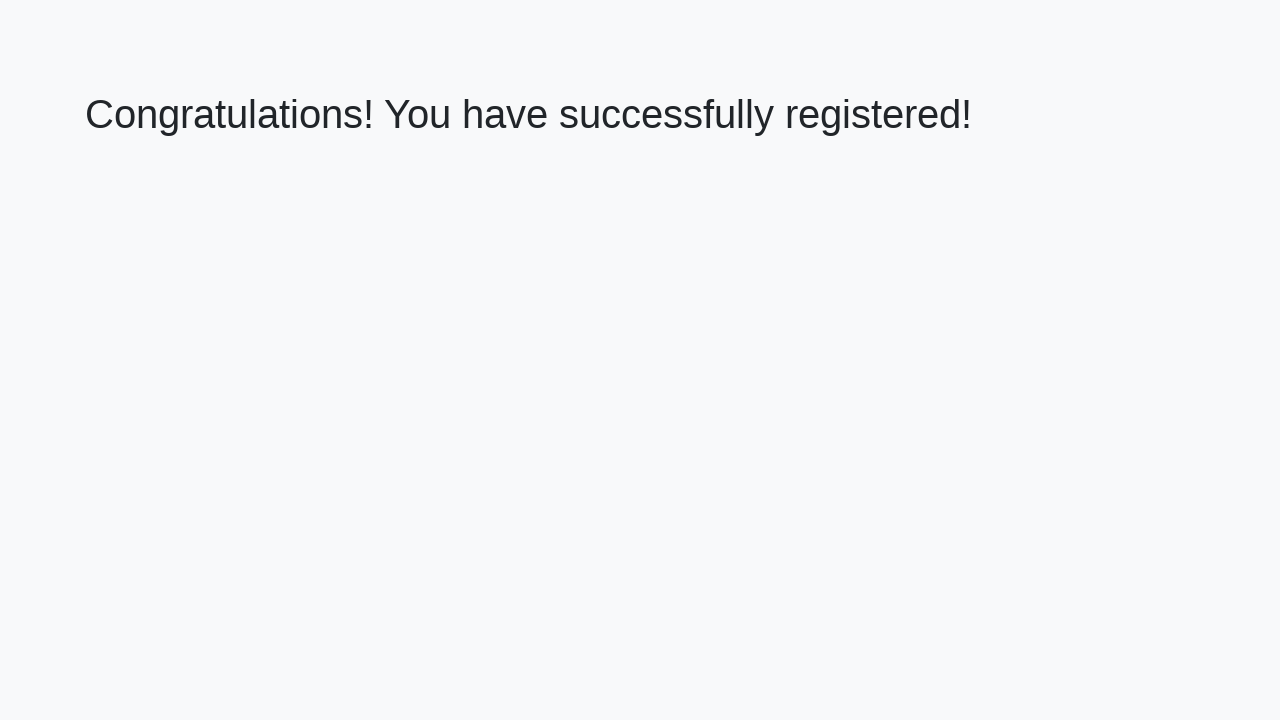

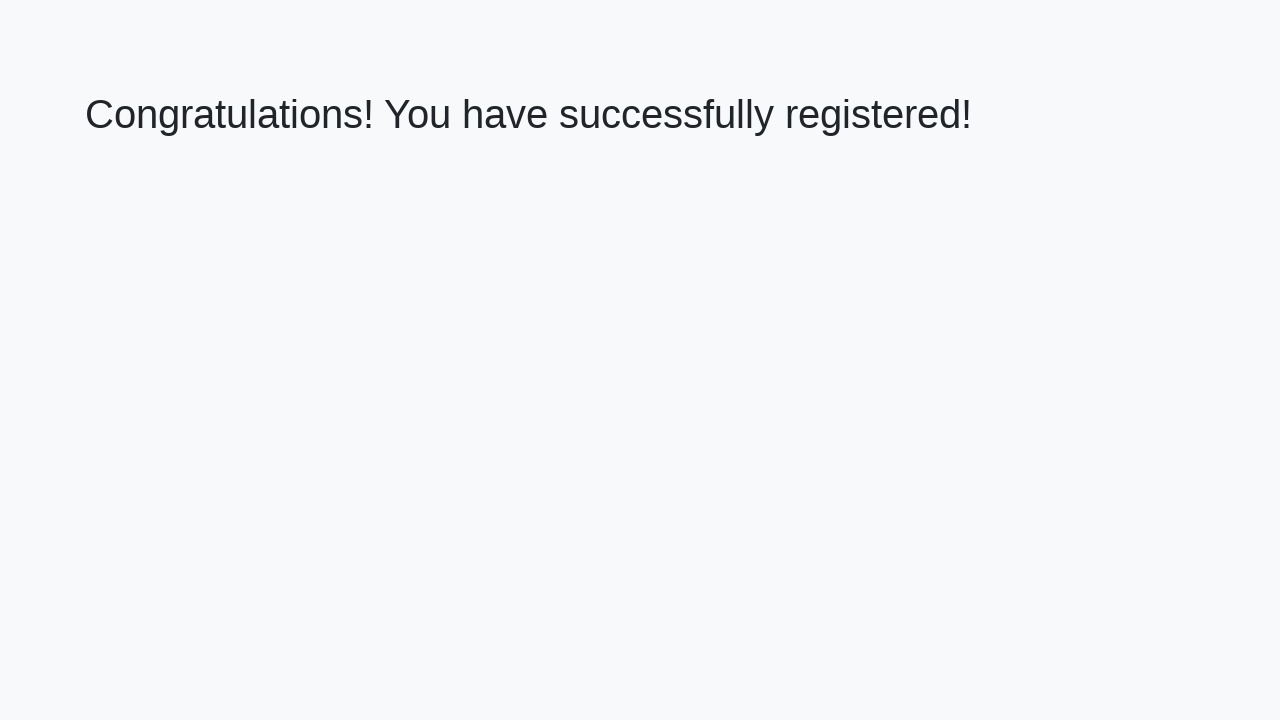